Tests checkbox and radio button interactions on a practice automation page by clicking all checkboxes, verifying they are selected, and then selecting a radio button.

Starting URL: https://rahulshettyacademy.com/AutomationPractice/

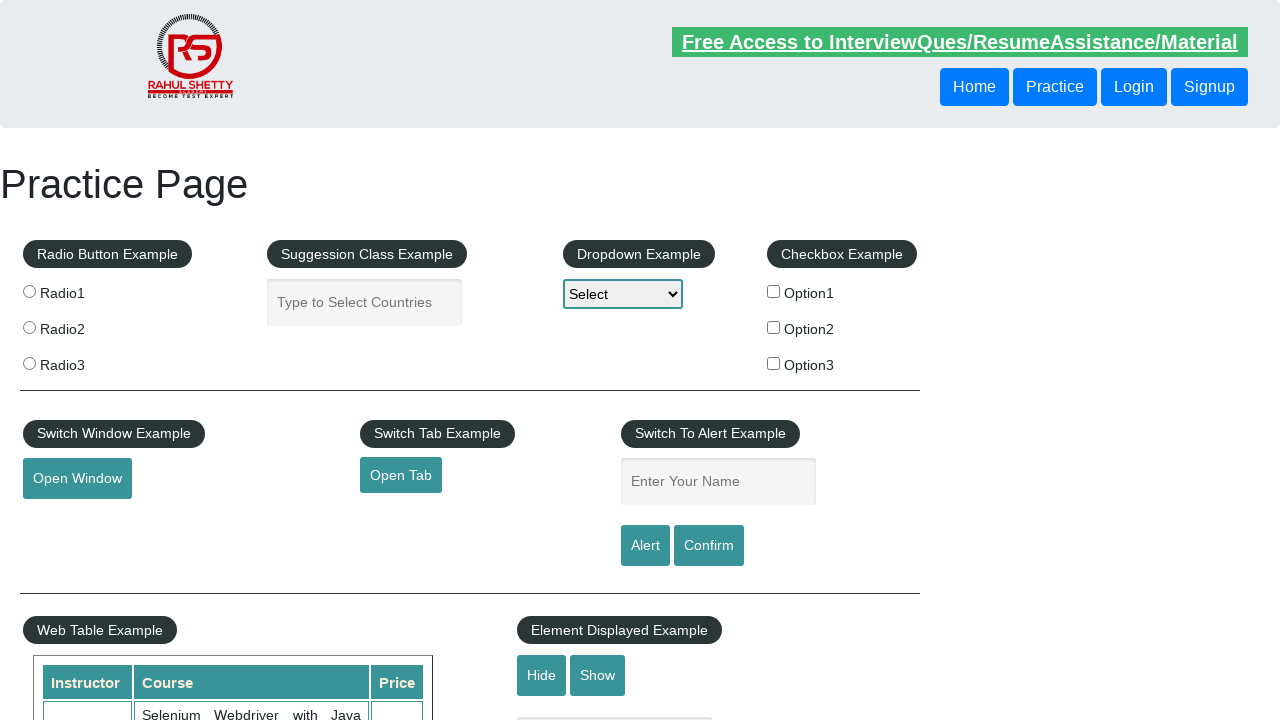

Located all checkbox elements on the page
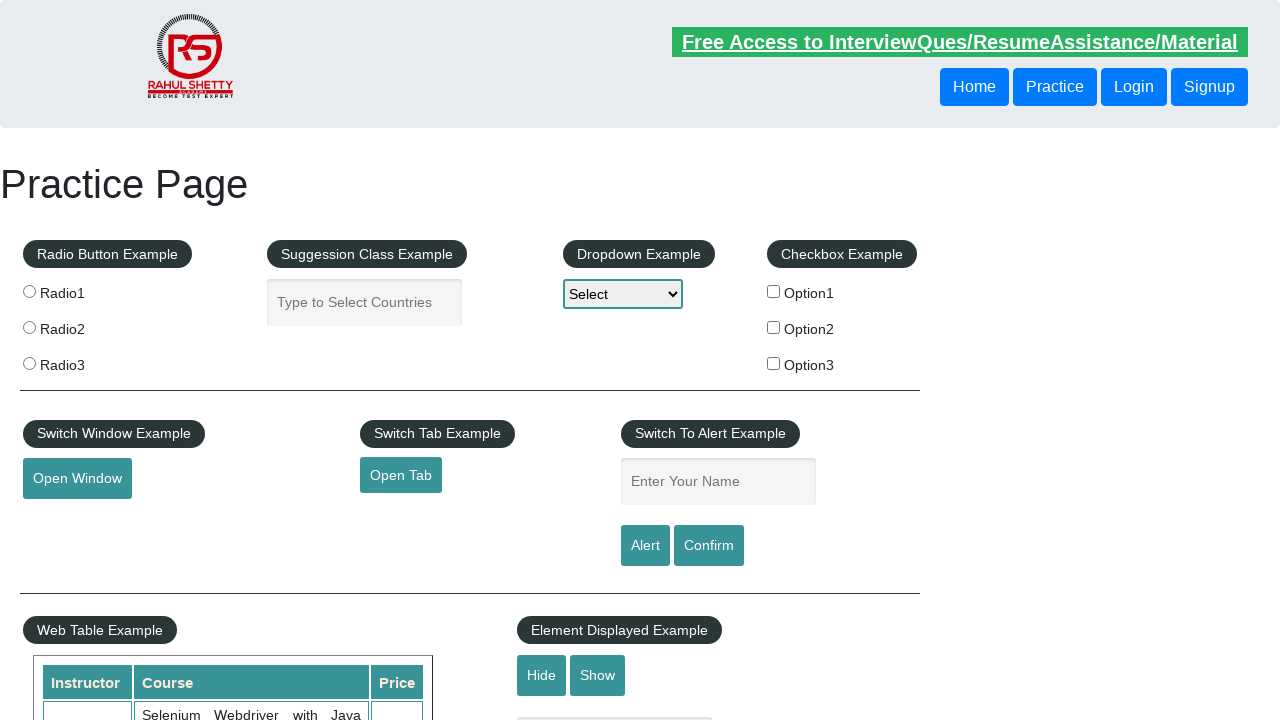

Clicked a checkbox element at (774, 291) on xpath=//input[@type='checkbox'] >> nth=0
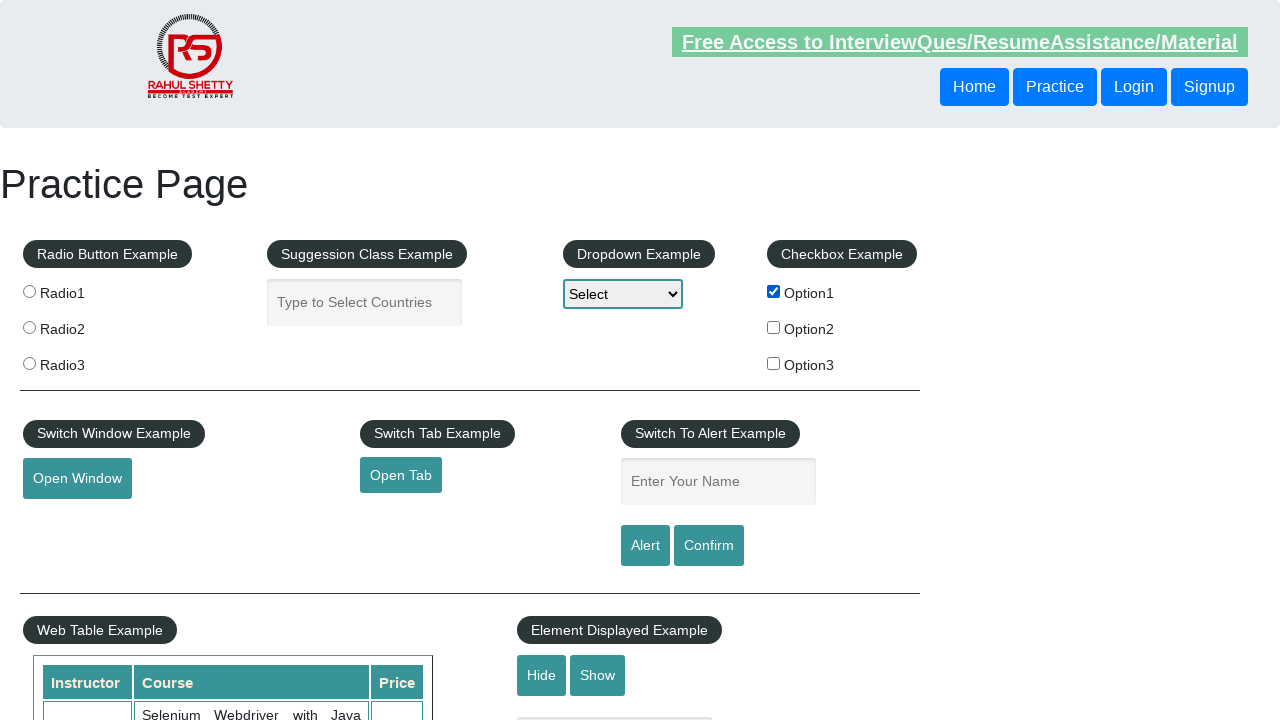

Verified checkbox is selected
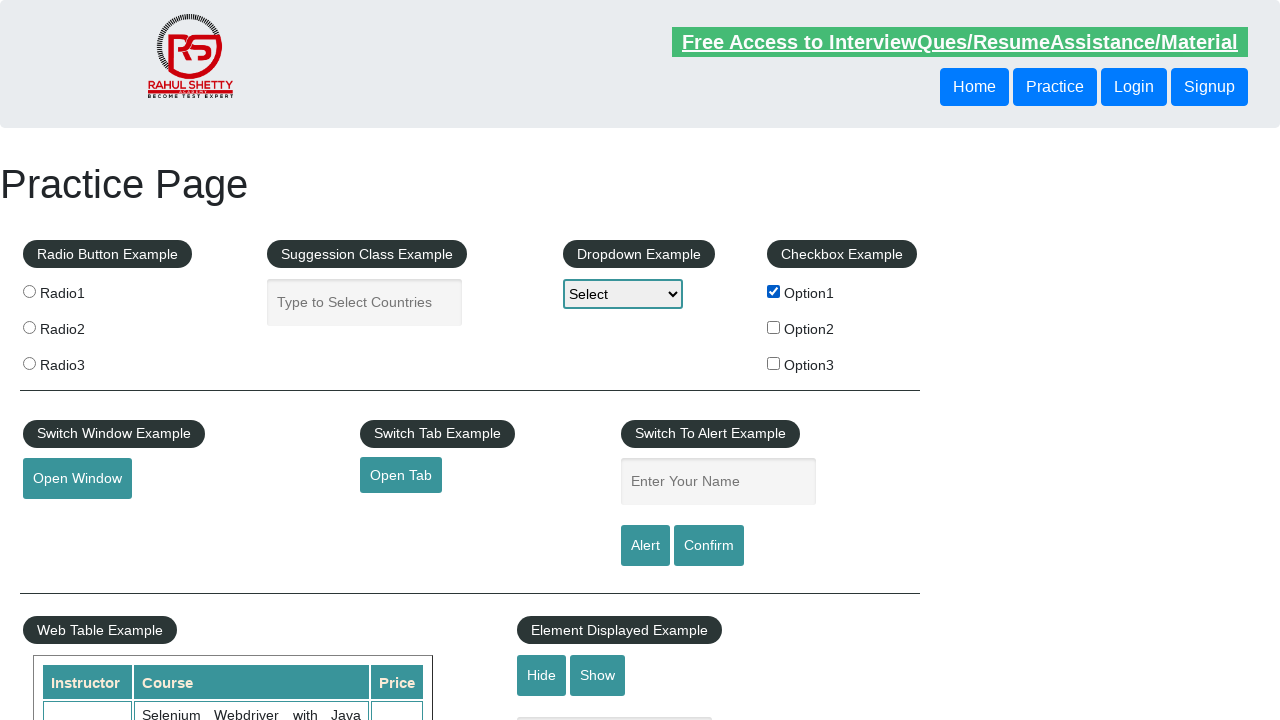

Clicked a checkbox element at (774, 327) on xpath=//input[@type='checkbox'] >> nth=1
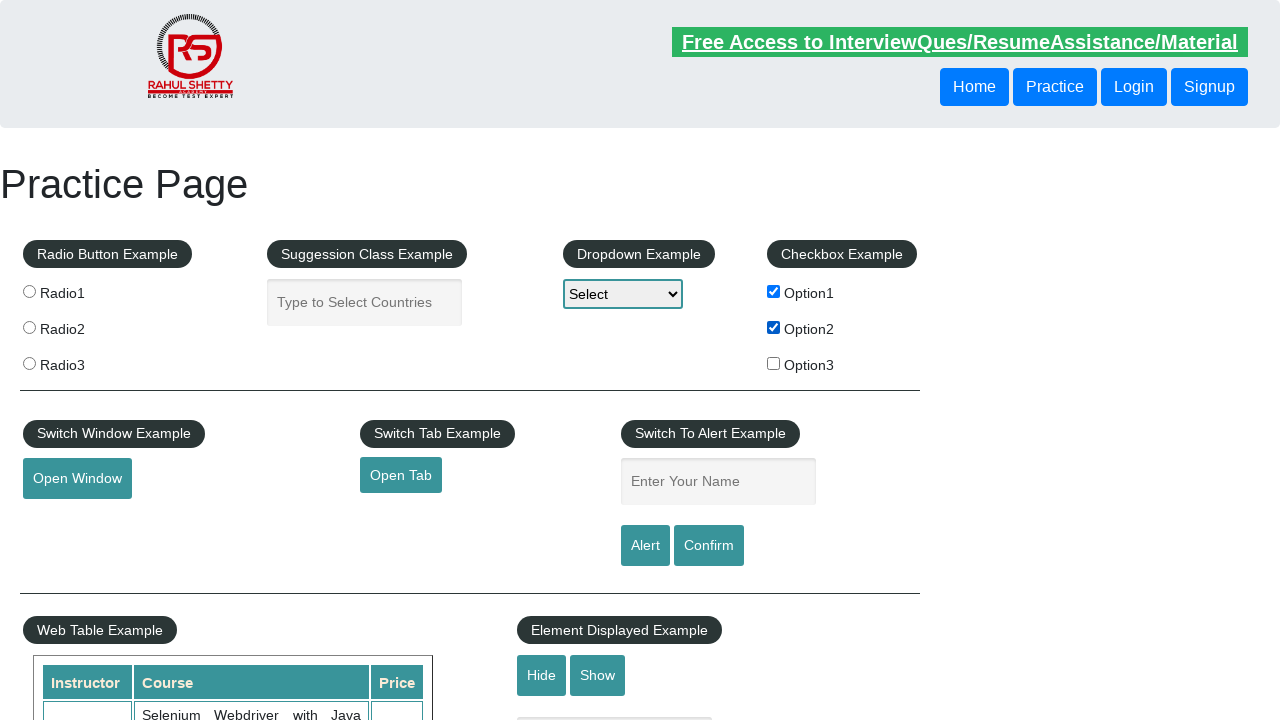

Verified checkbox is selected
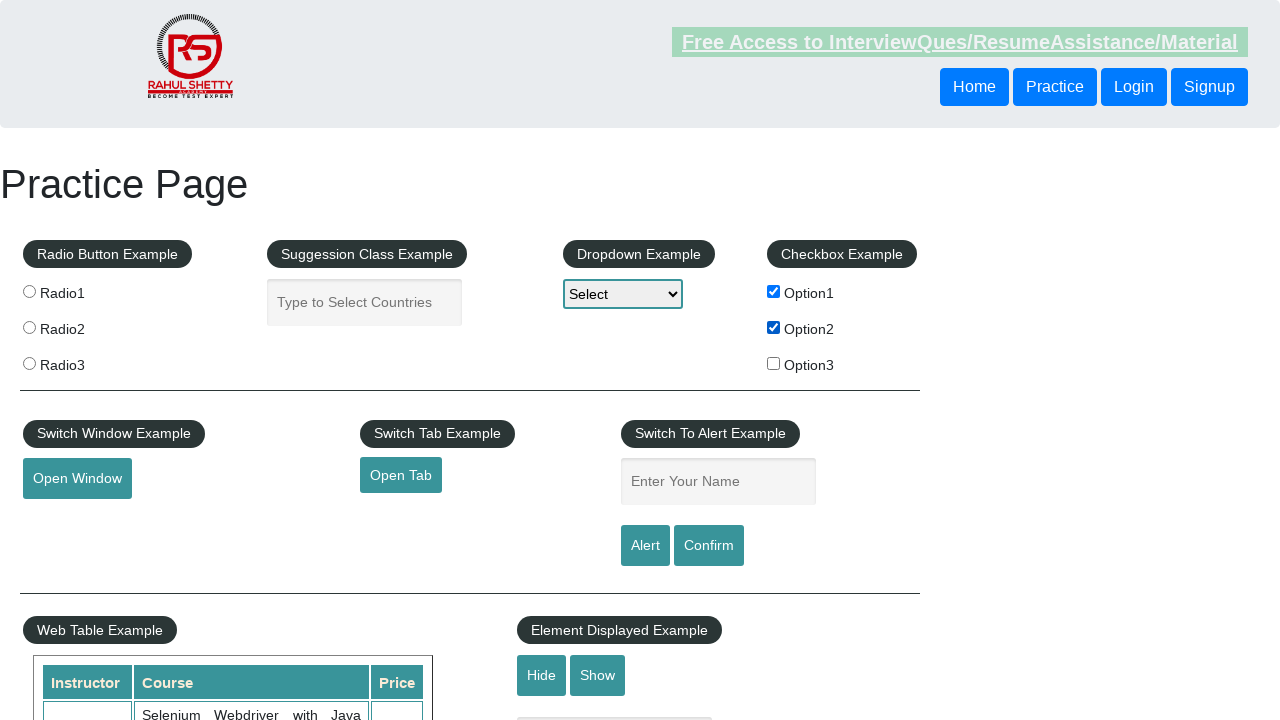

Clicked a checkbox element at (774, 363) on xpath=//input[@type='checkbox'] >> nth=2
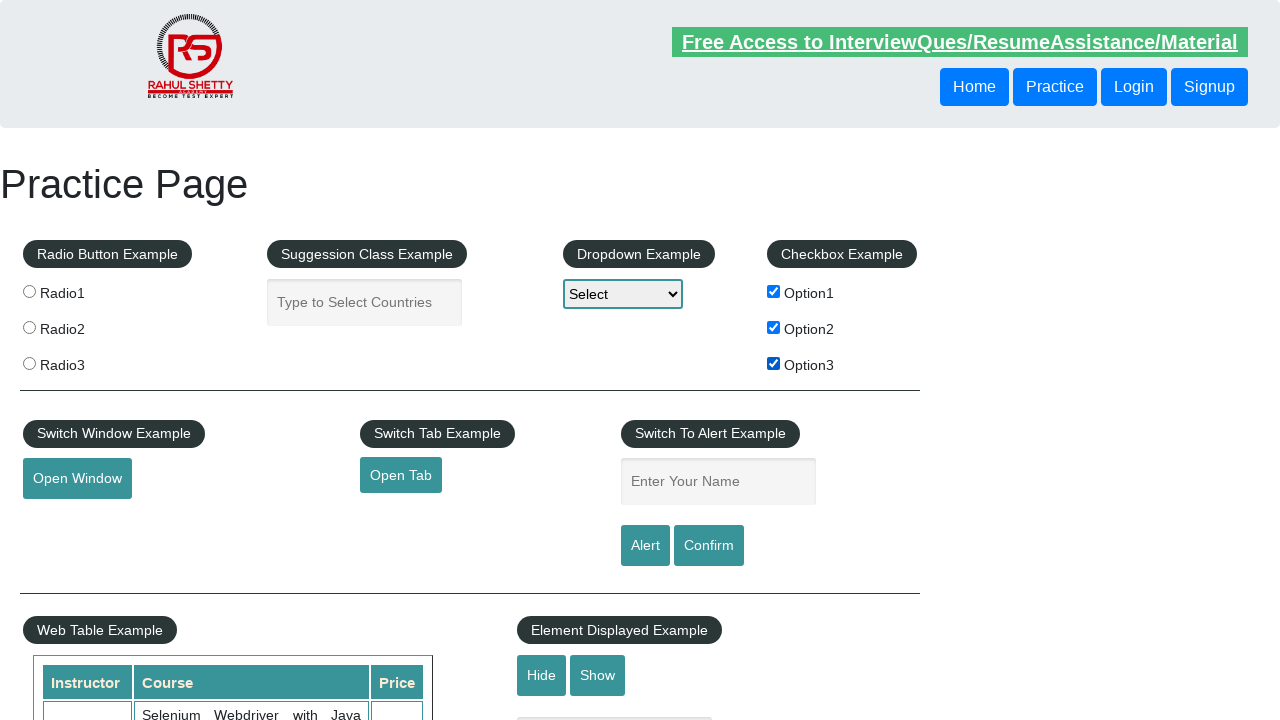

Verified checkbox is selected
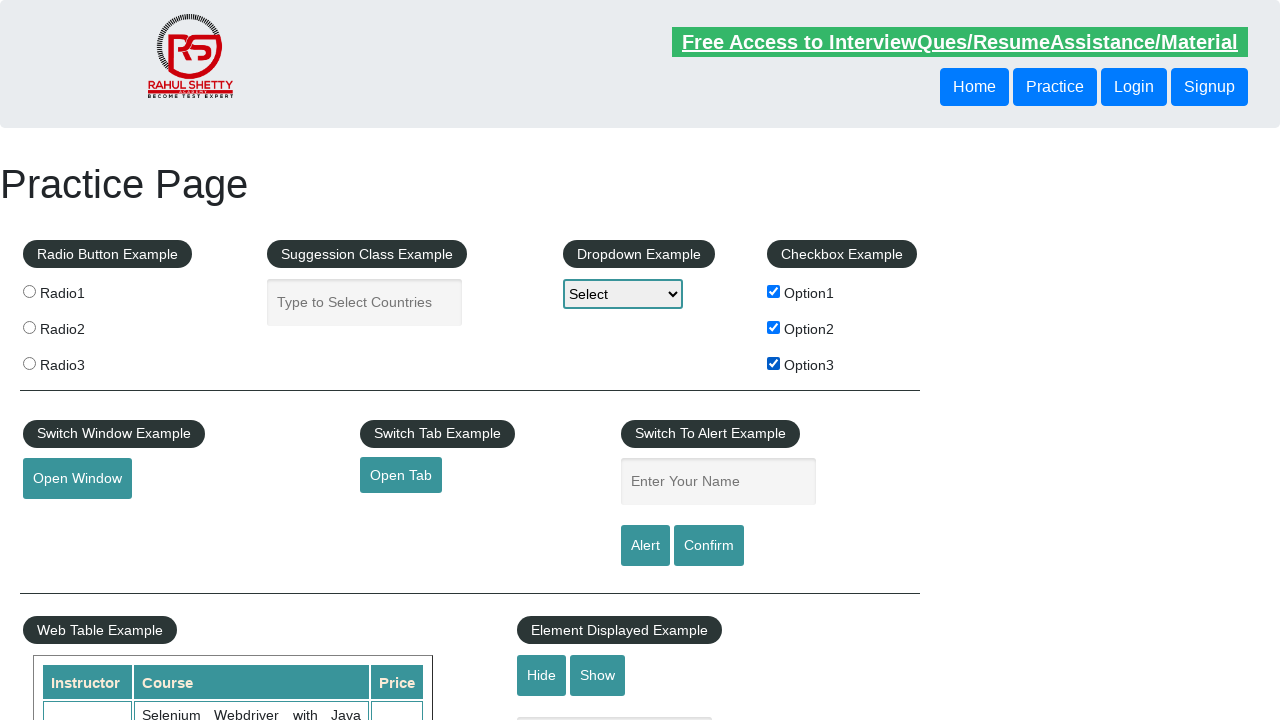

Located all radio button elements on the page
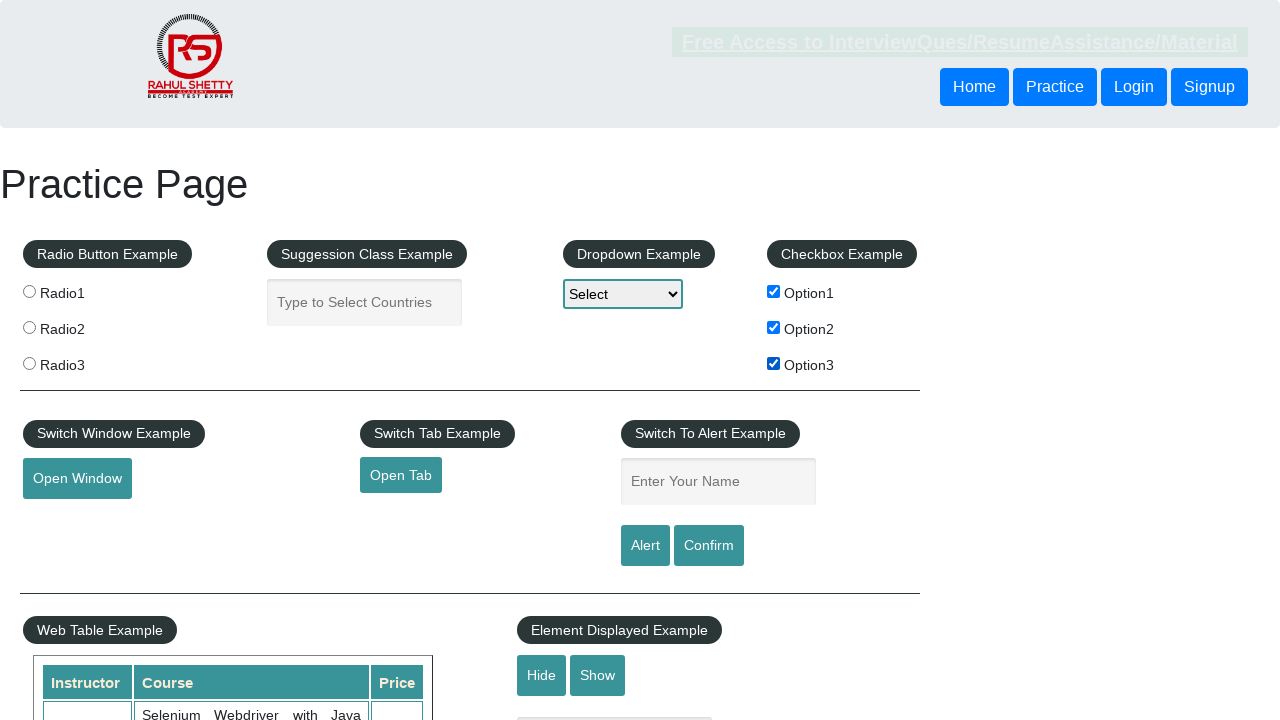

Clicked the third radio button (index 2) at (29, 363) on input[name='radioButton'] >> nth=2
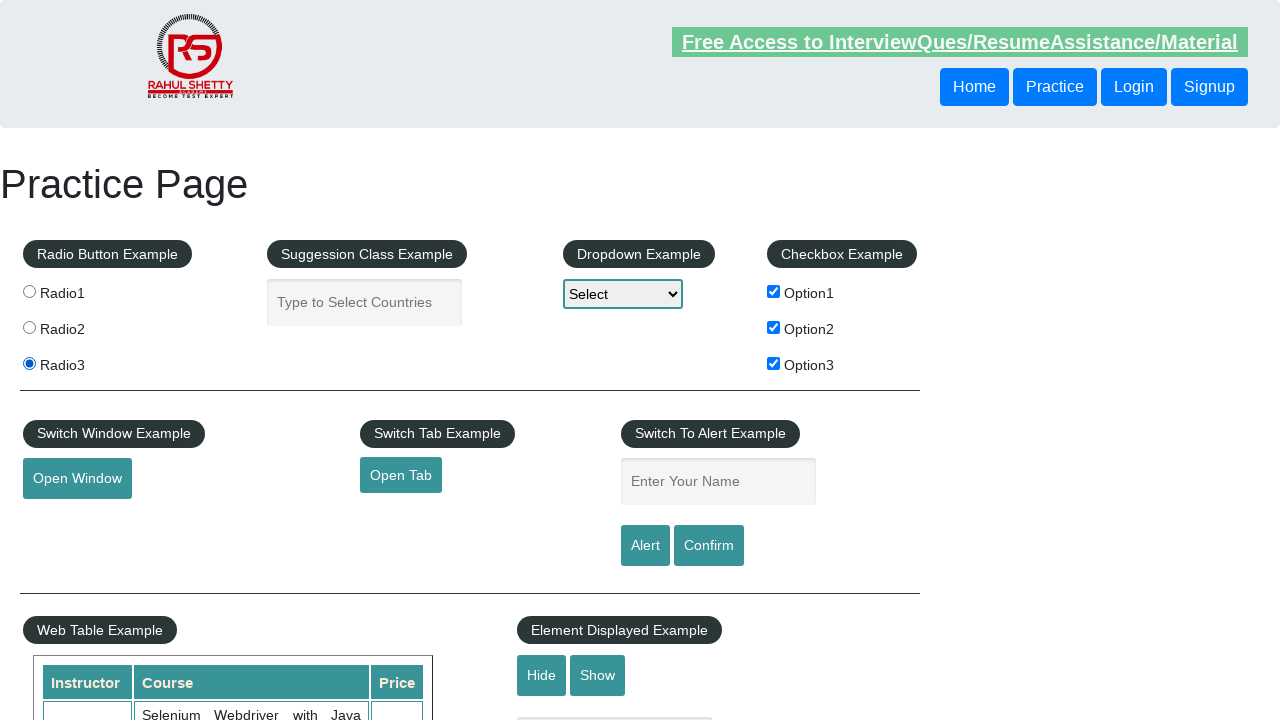

Verified the third radio button is selected
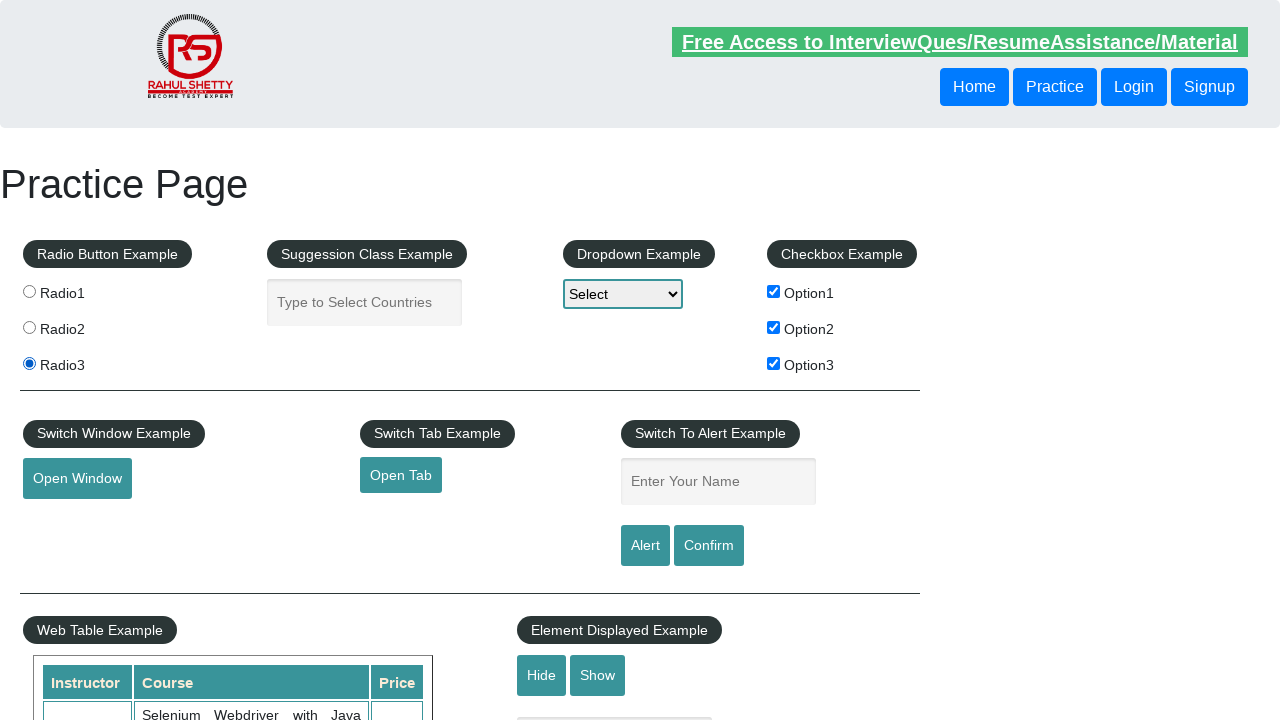

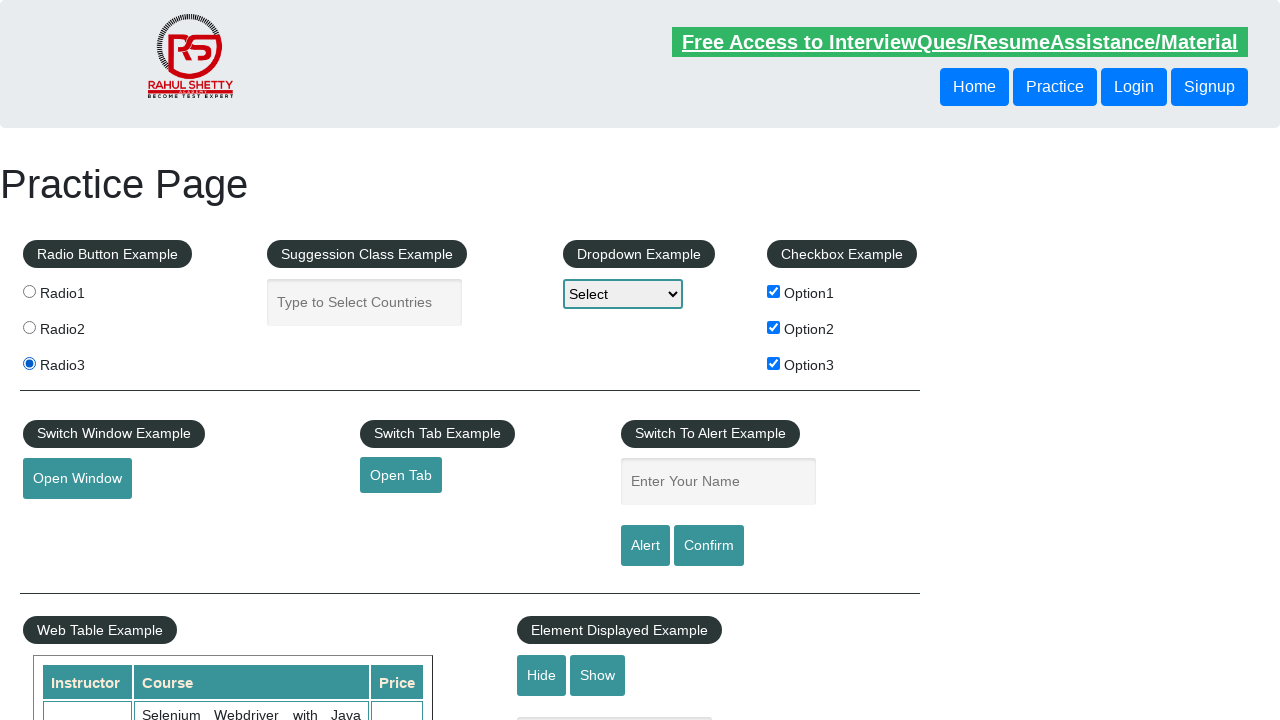